Tests search functionality by typing in search bar and verifying filtered product count

Starting URL: https://rahulshettyacademy.com/seleniumPractise/#/

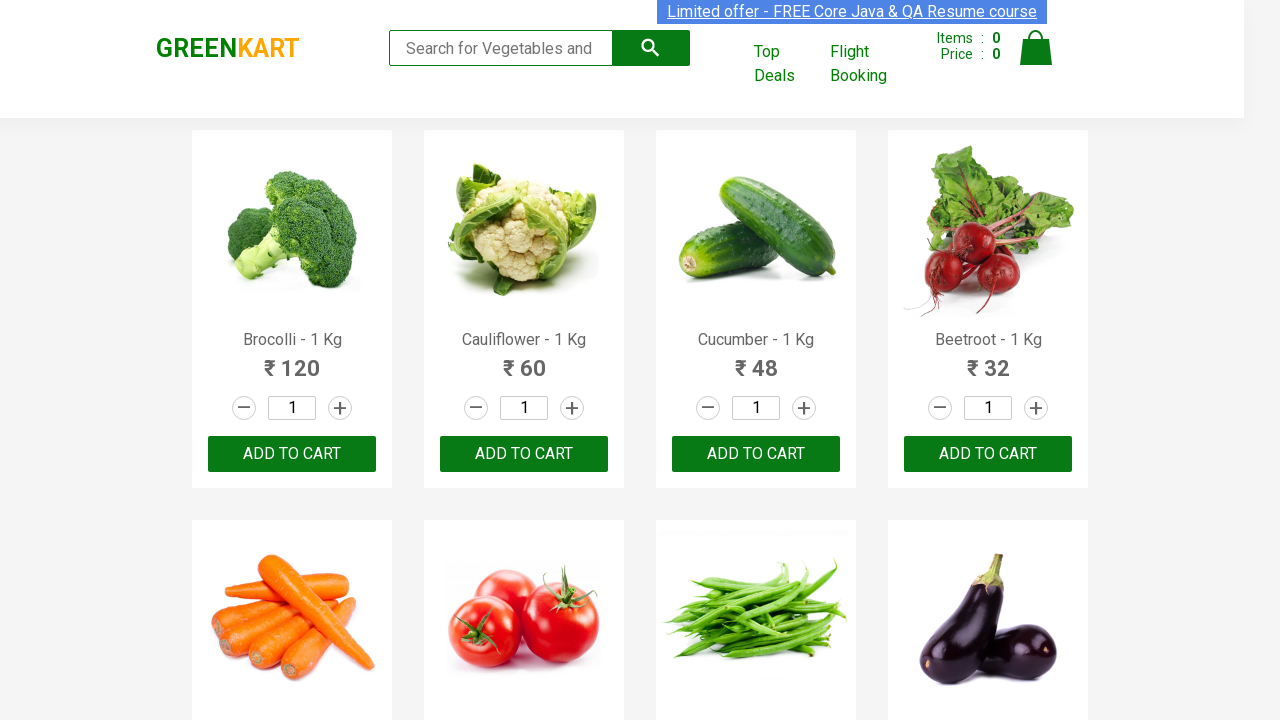

Typed 'ca' in search bar on .search-keyword
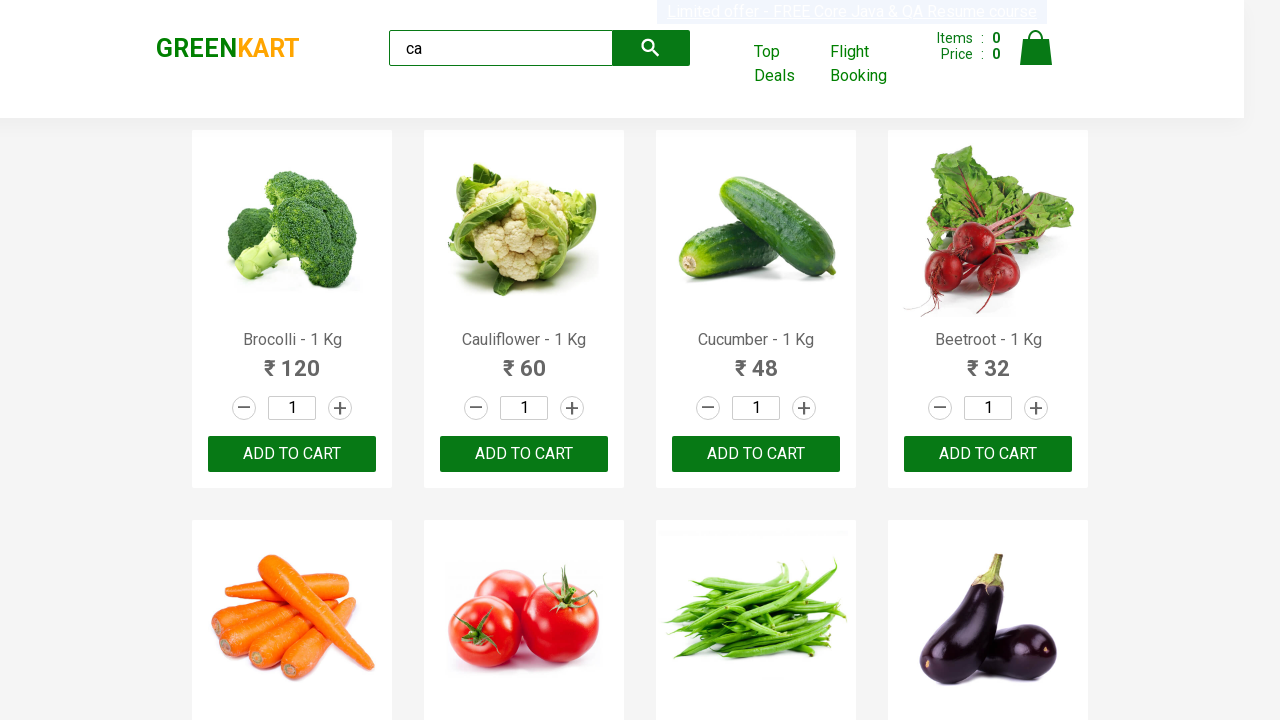

Waited 2 seconds for products to be filtered
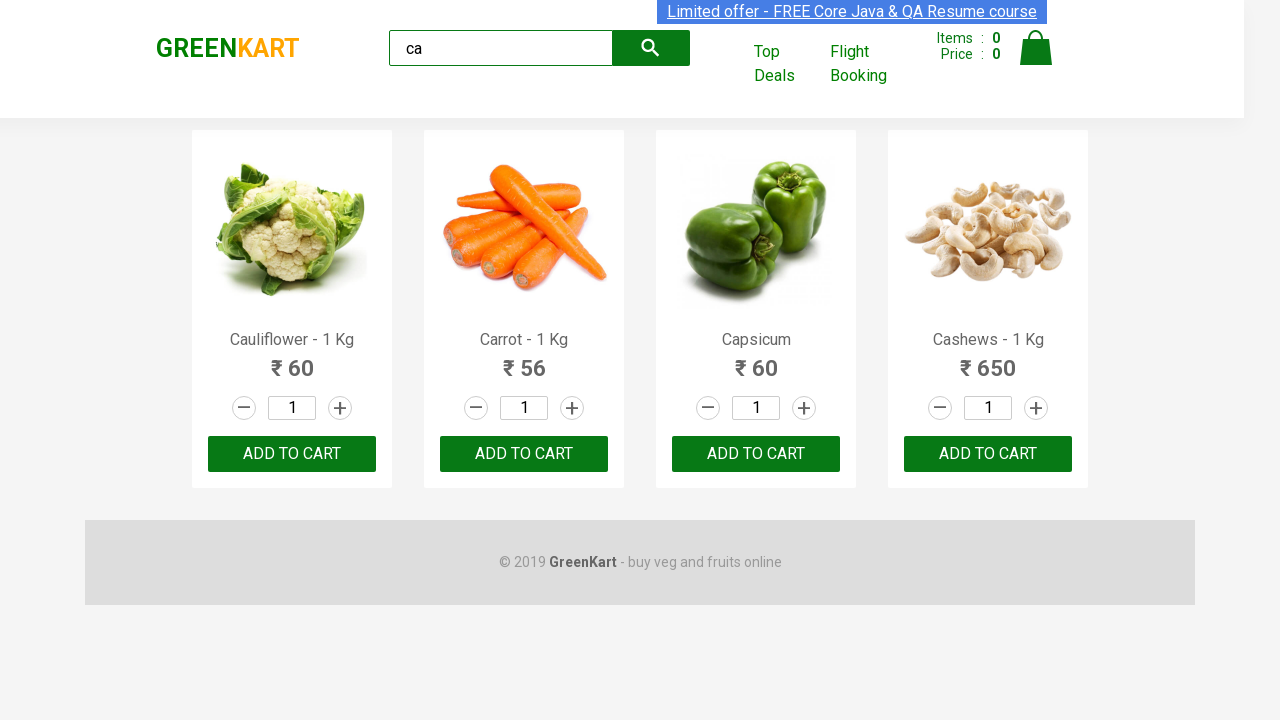

Located visible product elements
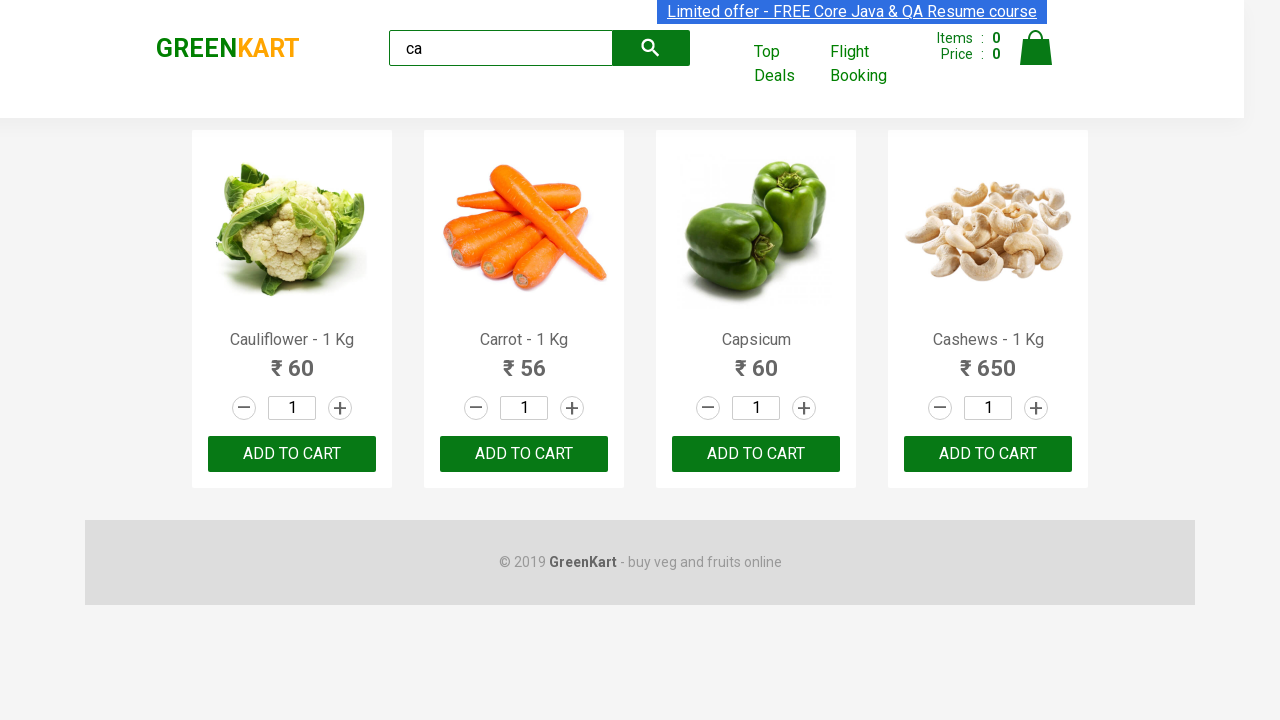

Verified that exactly 4 filtered products are visible
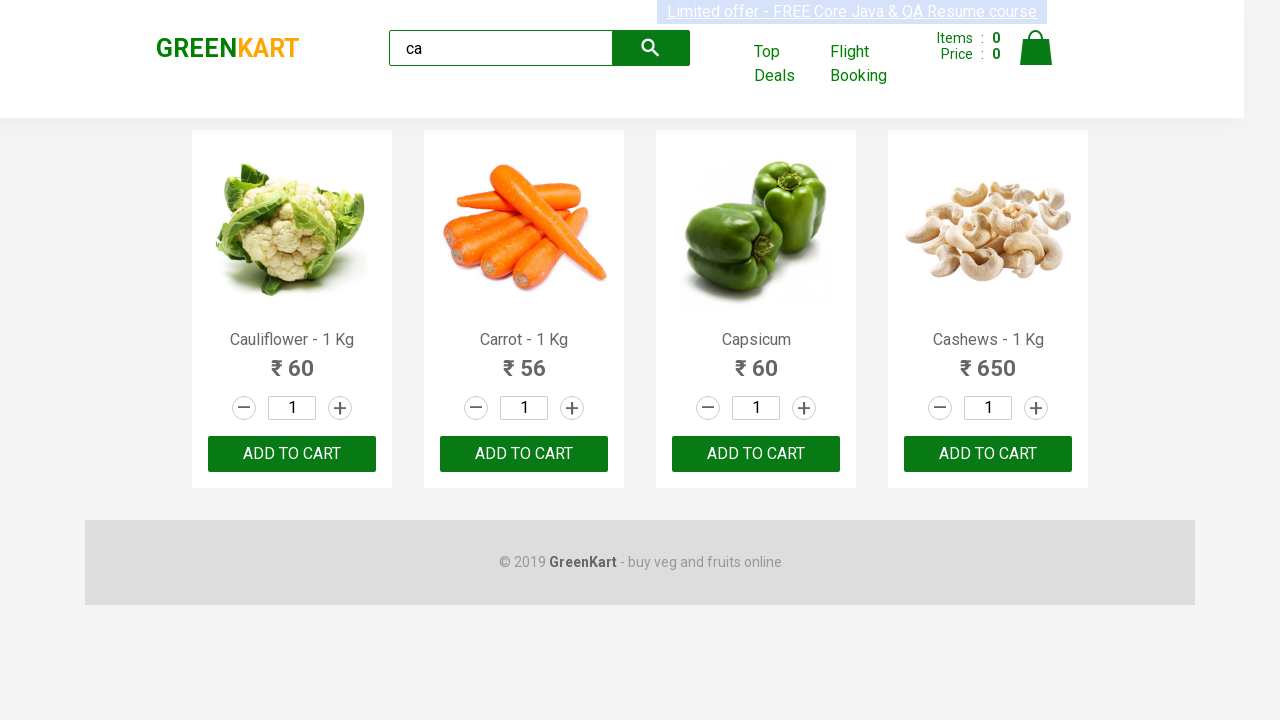

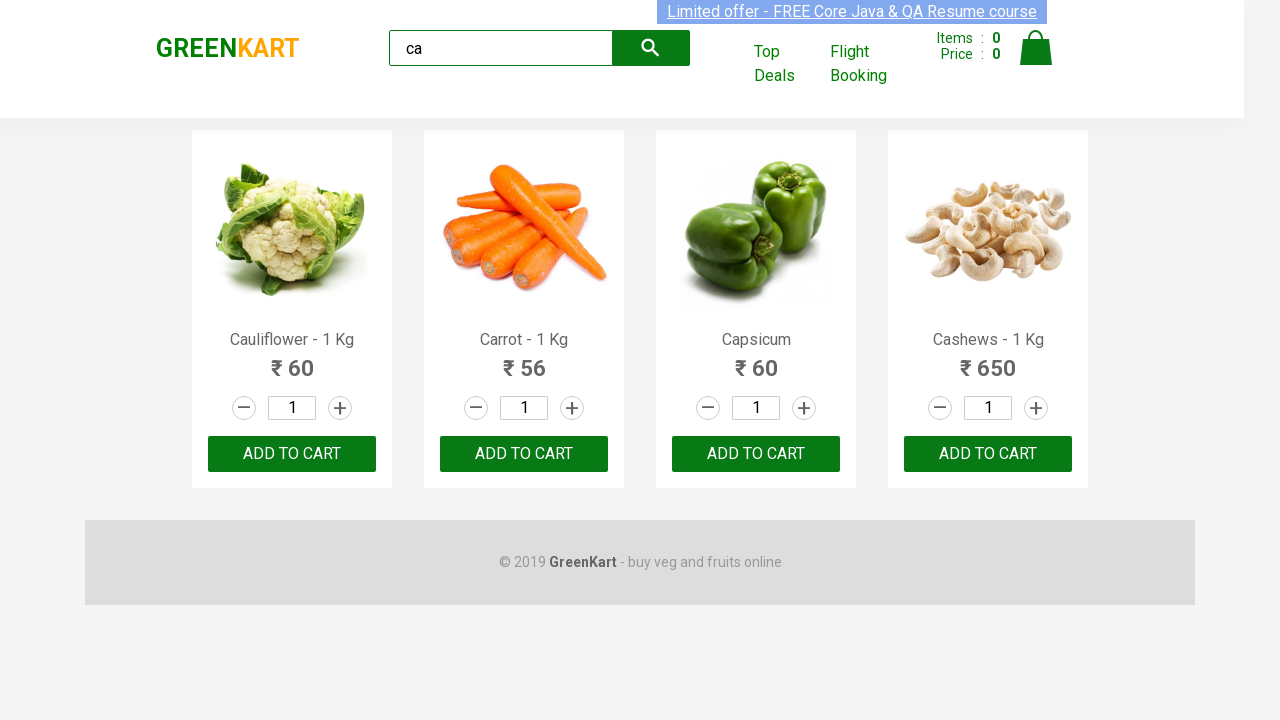